Tests multi-tab browser functionality by clicking buttons that open new tabs, switching between tabs, and verifying page content loads correctly across three browser tabs.

Starting URL: https://v1.training-support.net/selenium/tab-opener

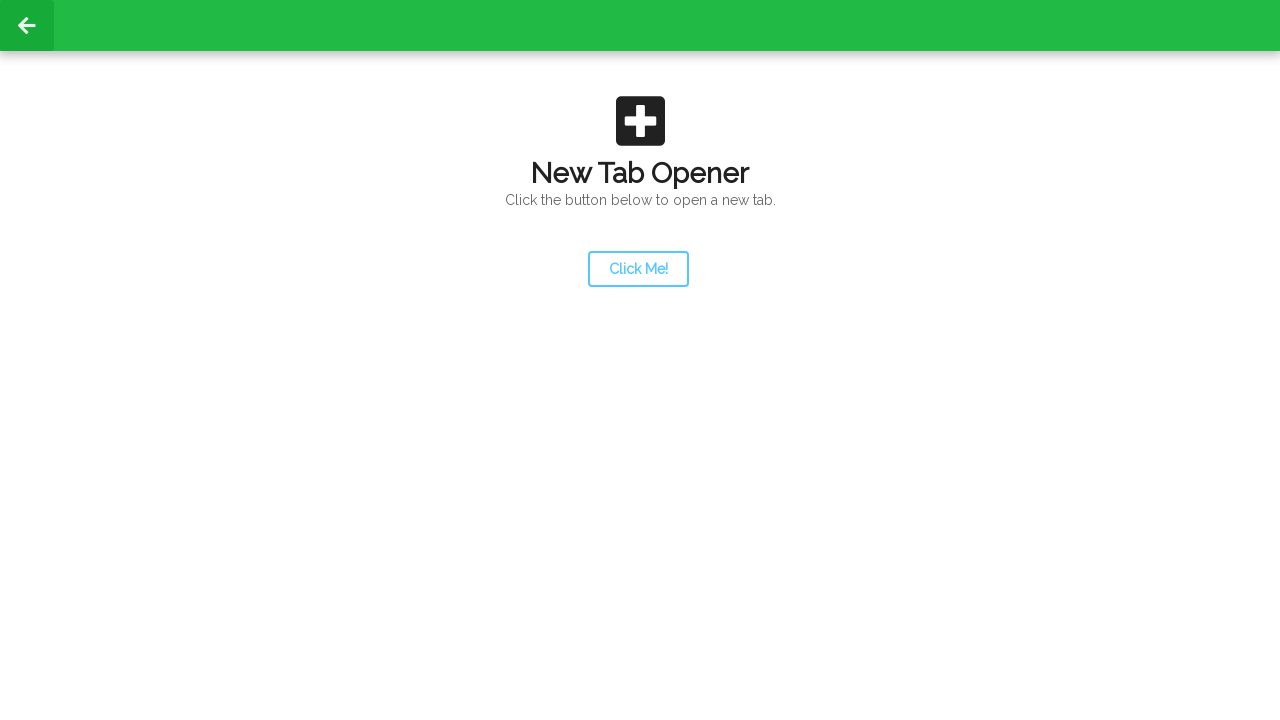

Clicked launcher button to open new tab at (638, 269) on #launcher
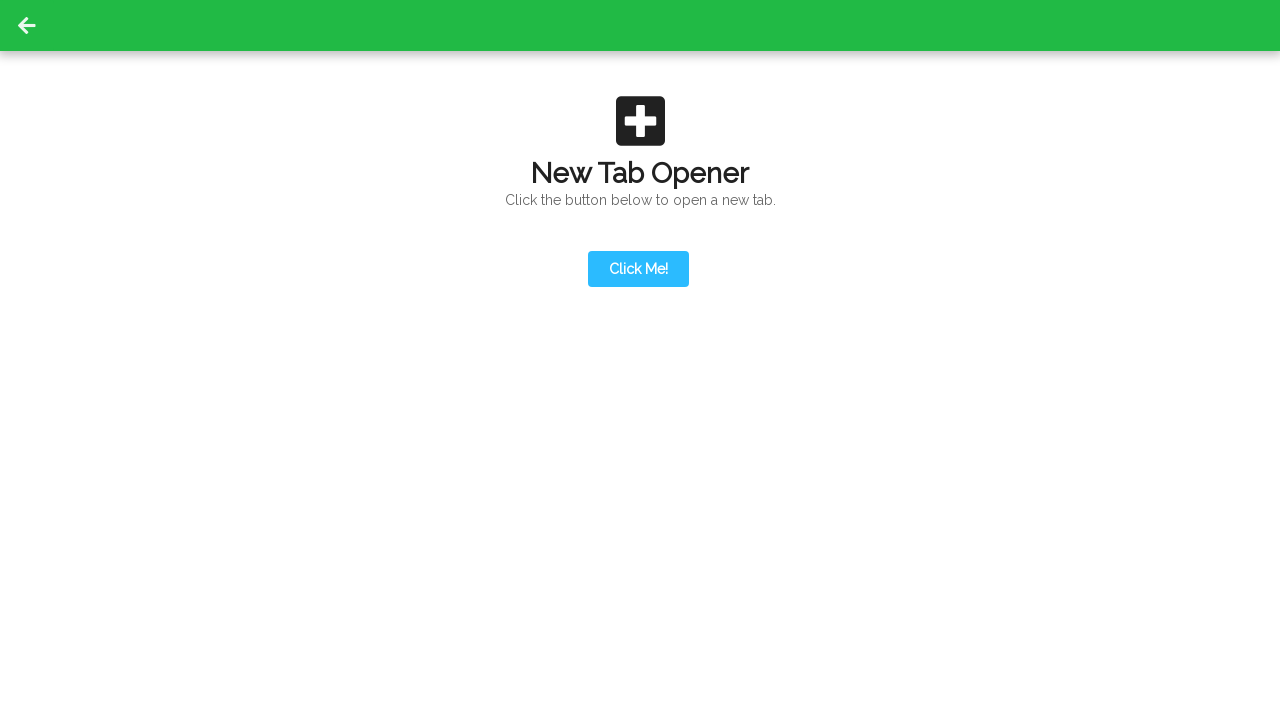

Captured new tab (second tab) reference
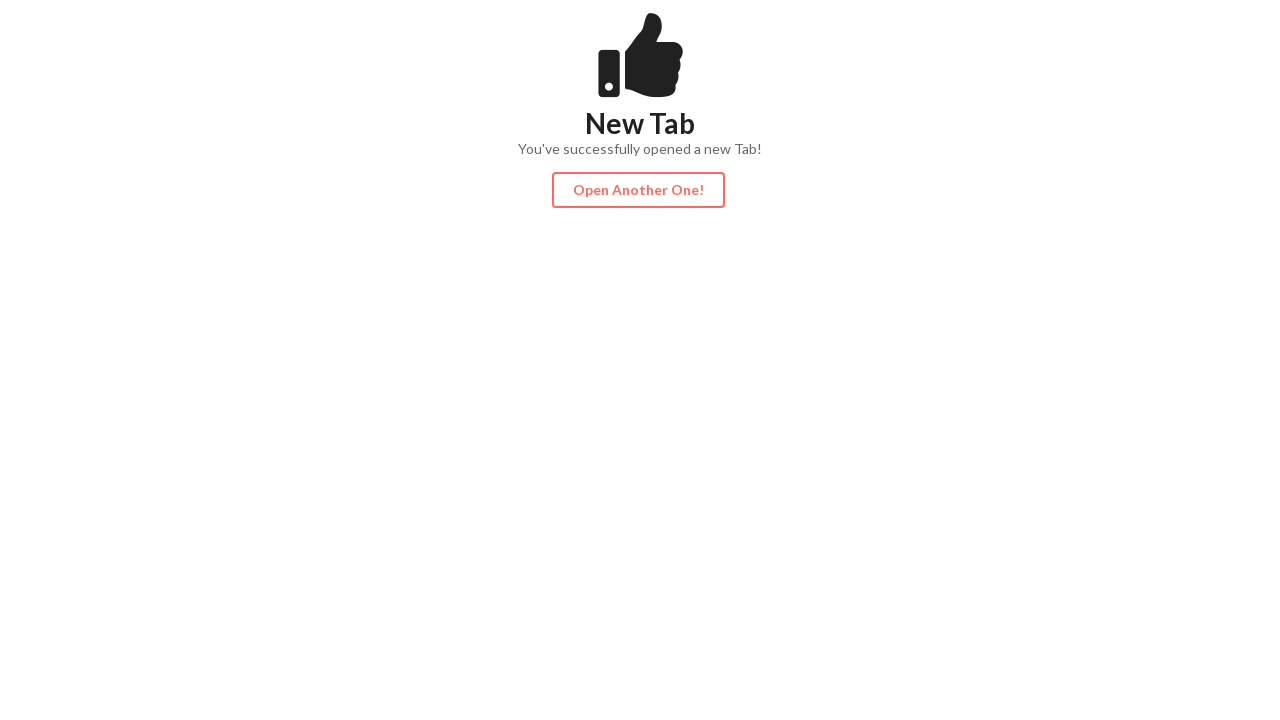

Action button became visible on second tab
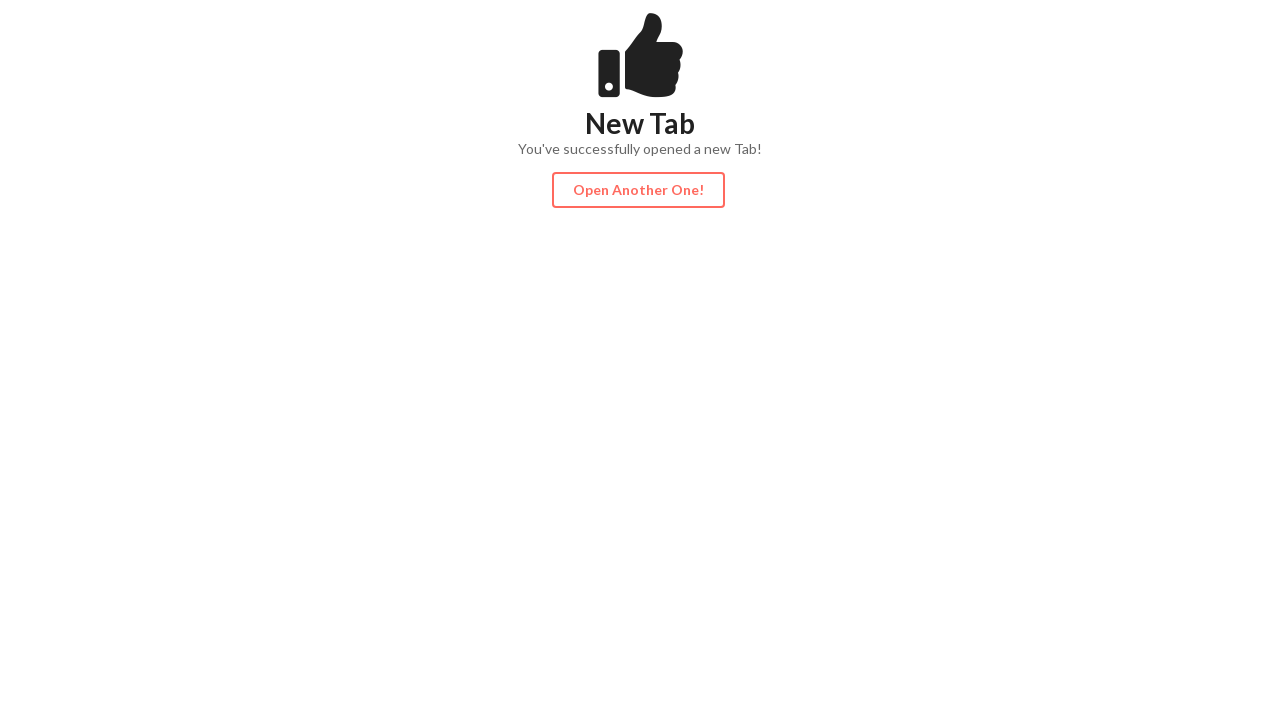

Content loaded on second tab
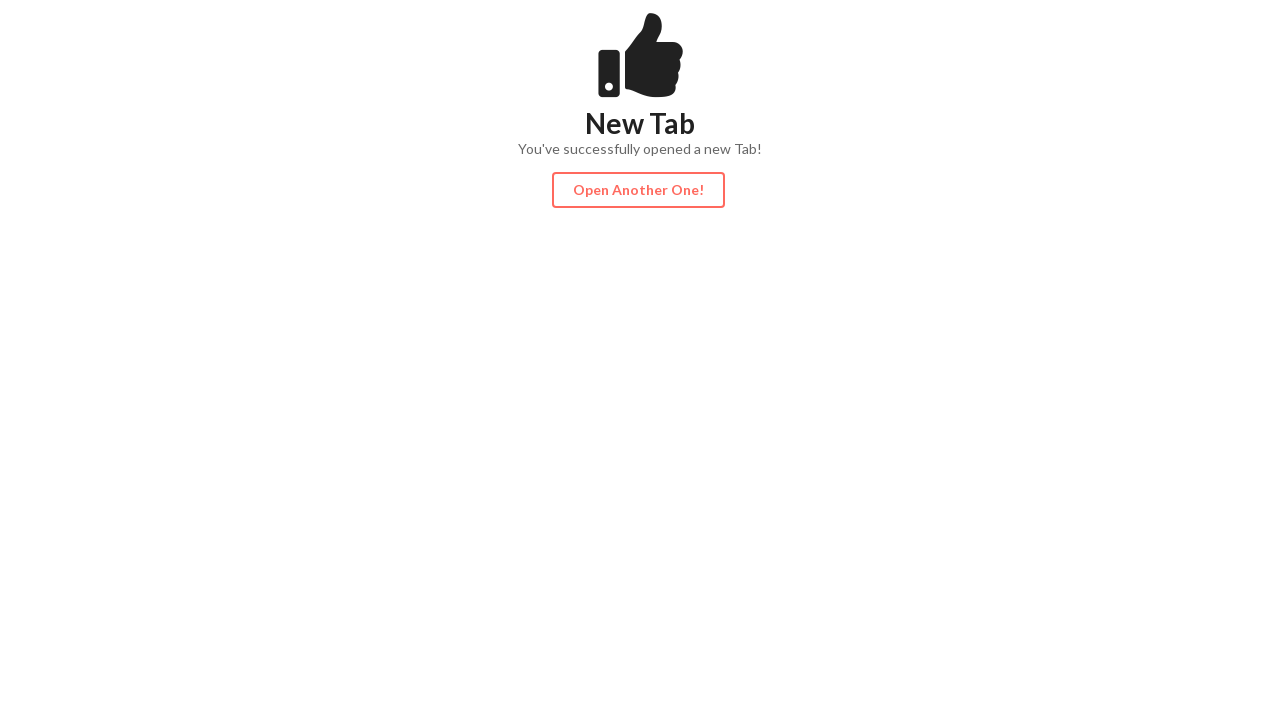

Clicked action button on second tab to open third tab at (638, 190) on #actionButton
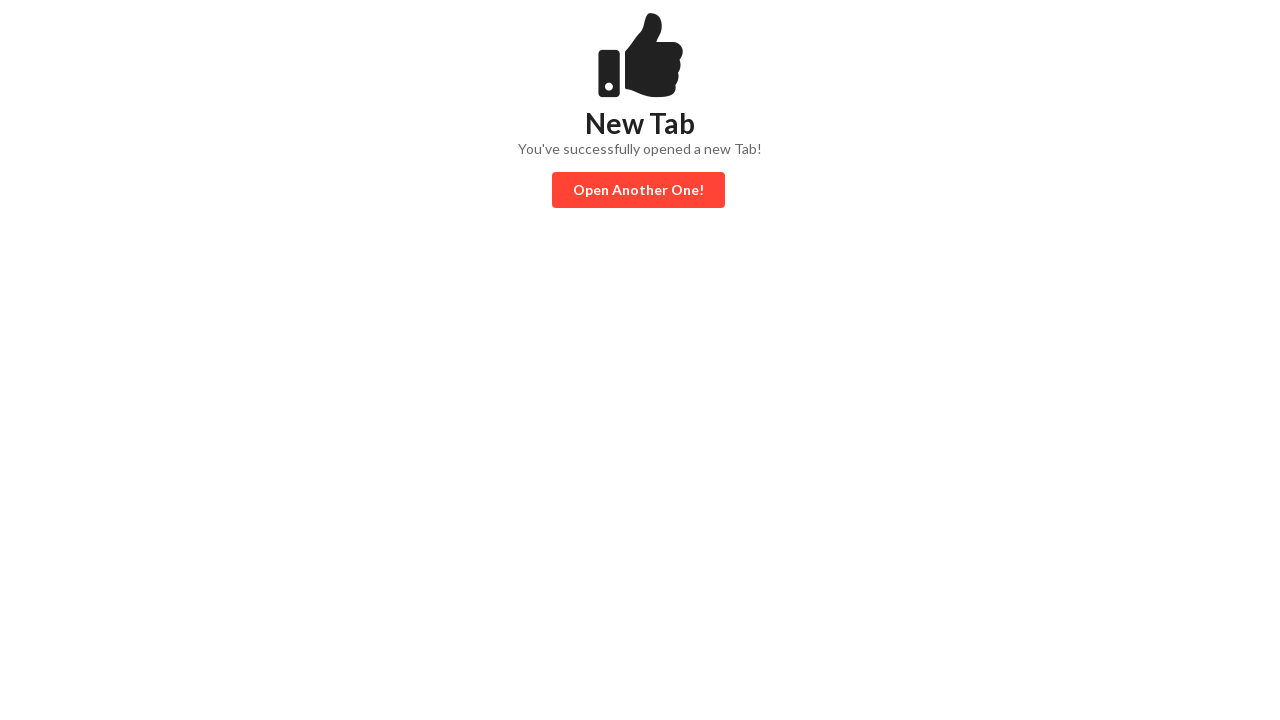

Captured new tab (third tab) reference
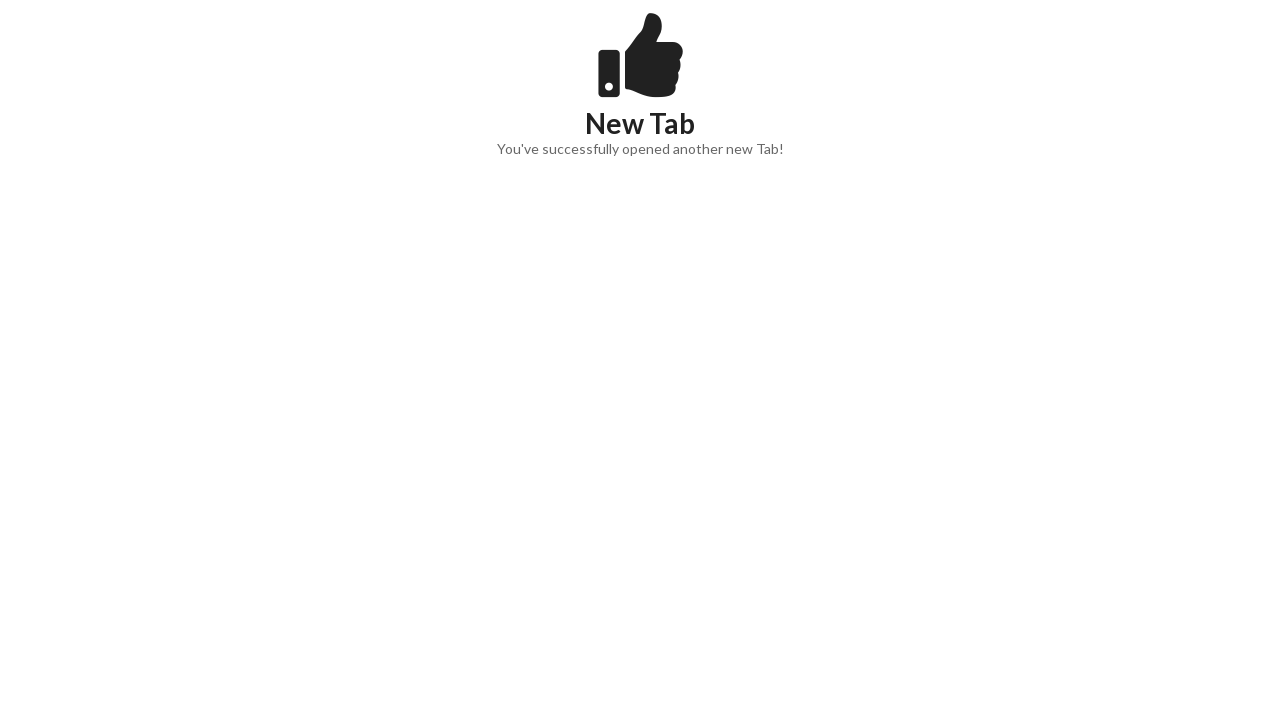

Content loaded on third tab
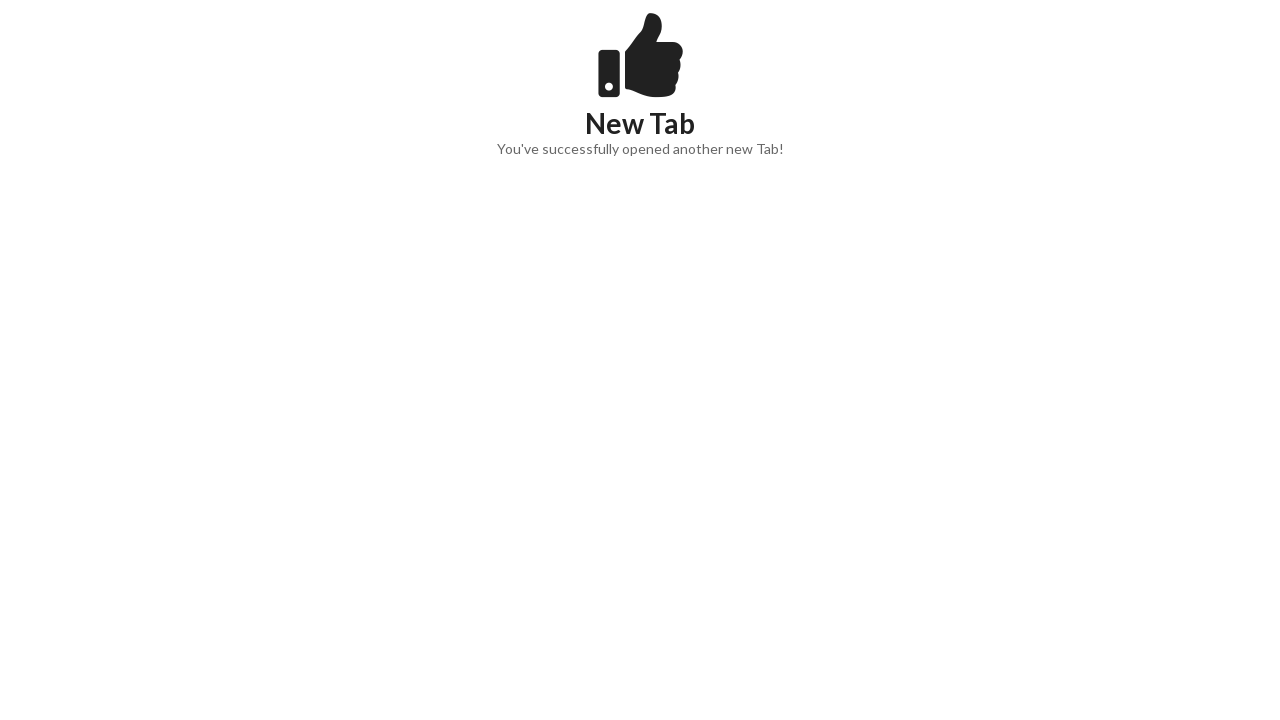

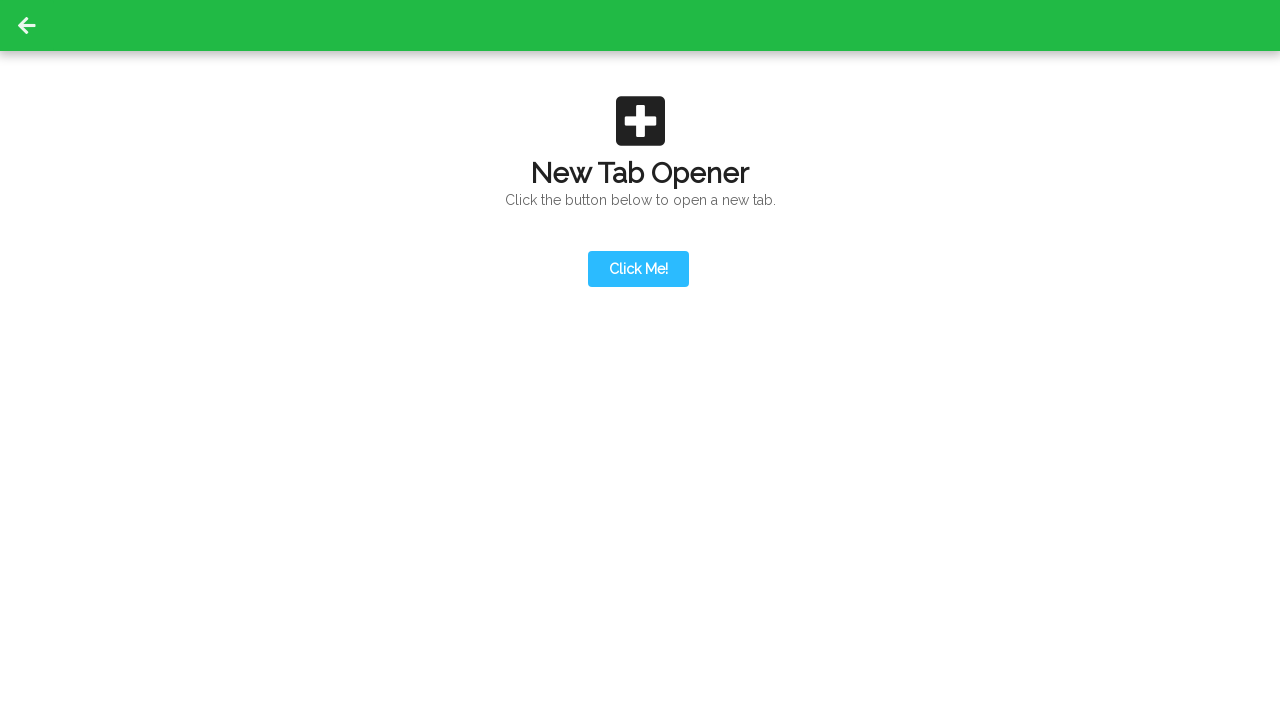